Tests that clicking clear button hides main section and footer

Starting URL: http://backbonejs.org/examples/todos/

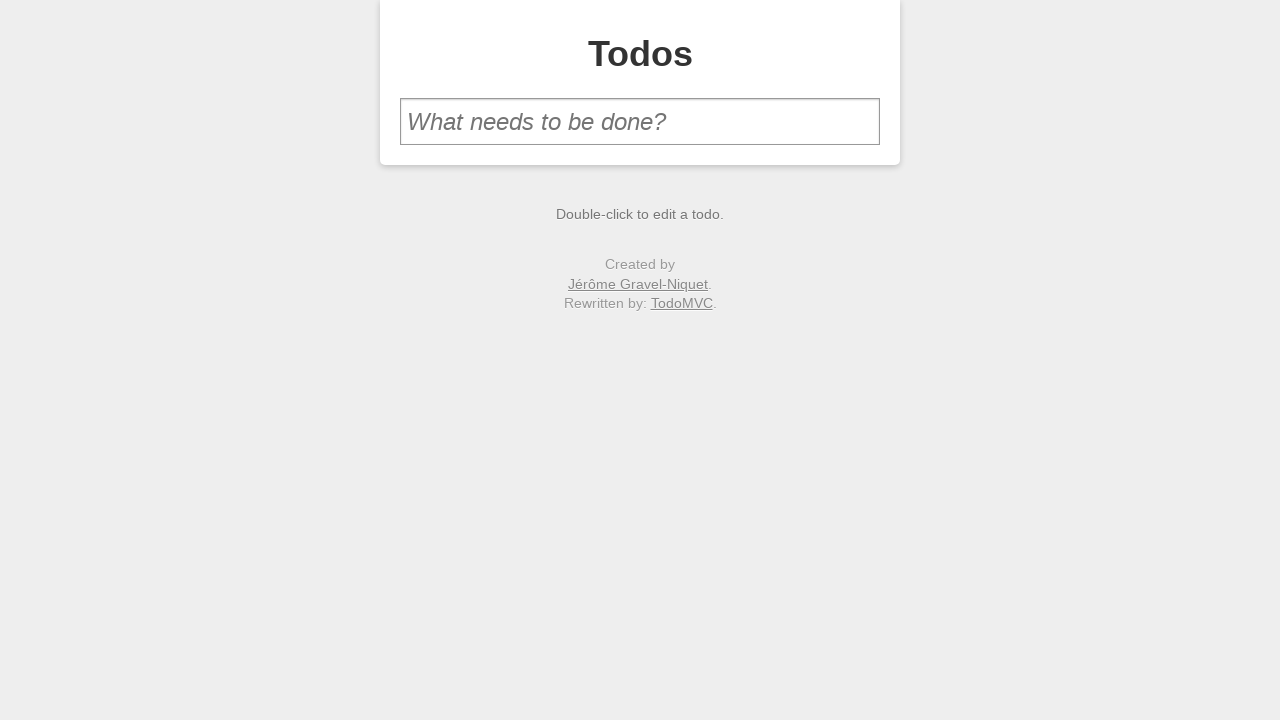

Filled first todo input with 'one' on #new-todo
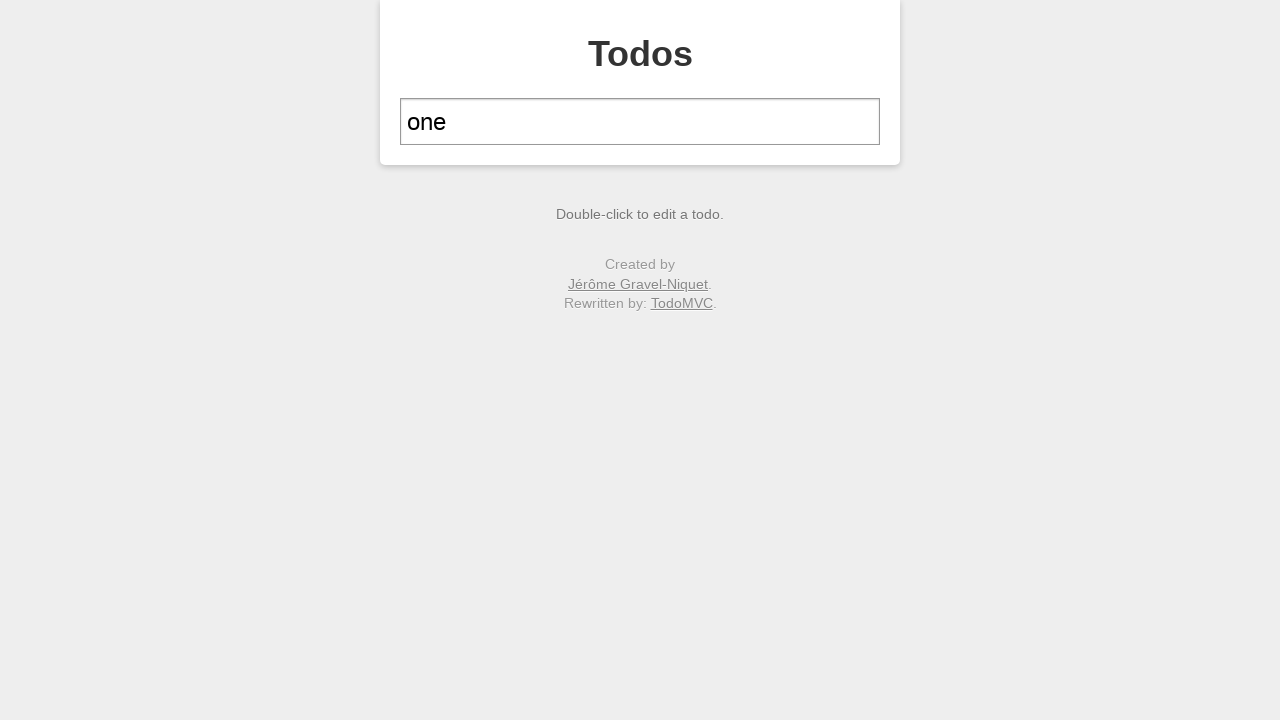

Pressed Enter to add first todo on #new-todo
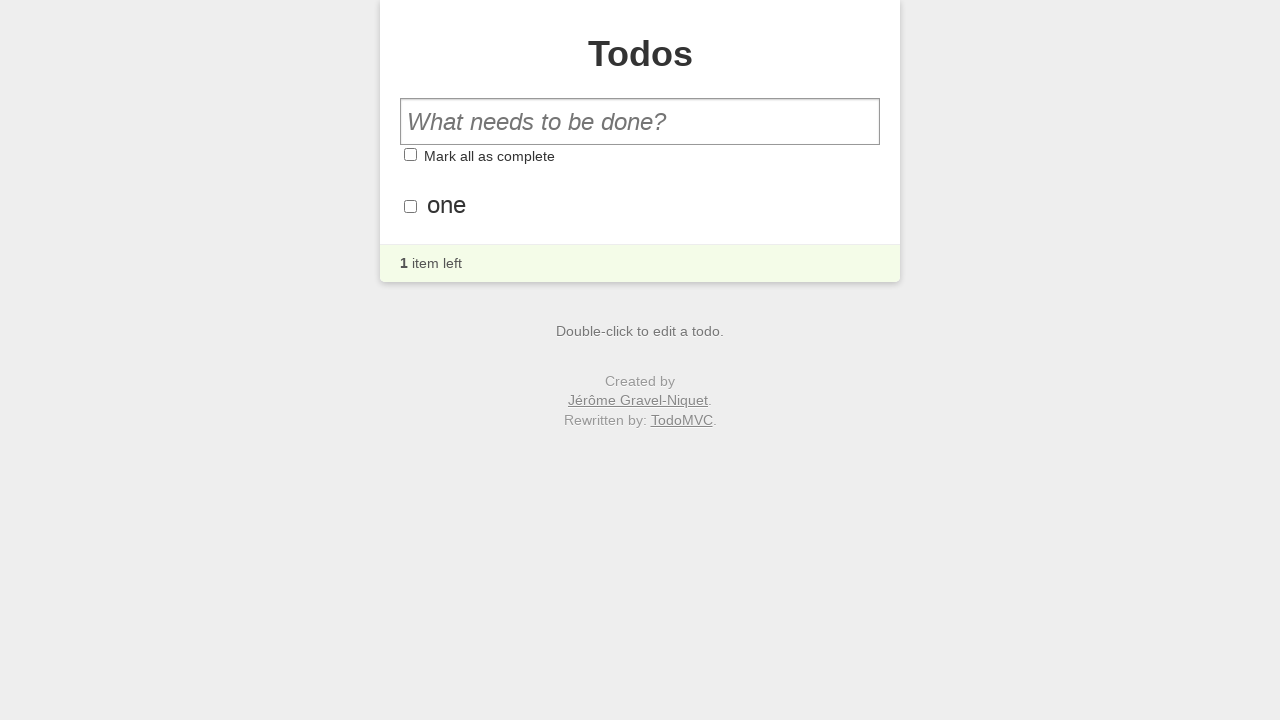

Filled second todo input with 'two' on #new-todo
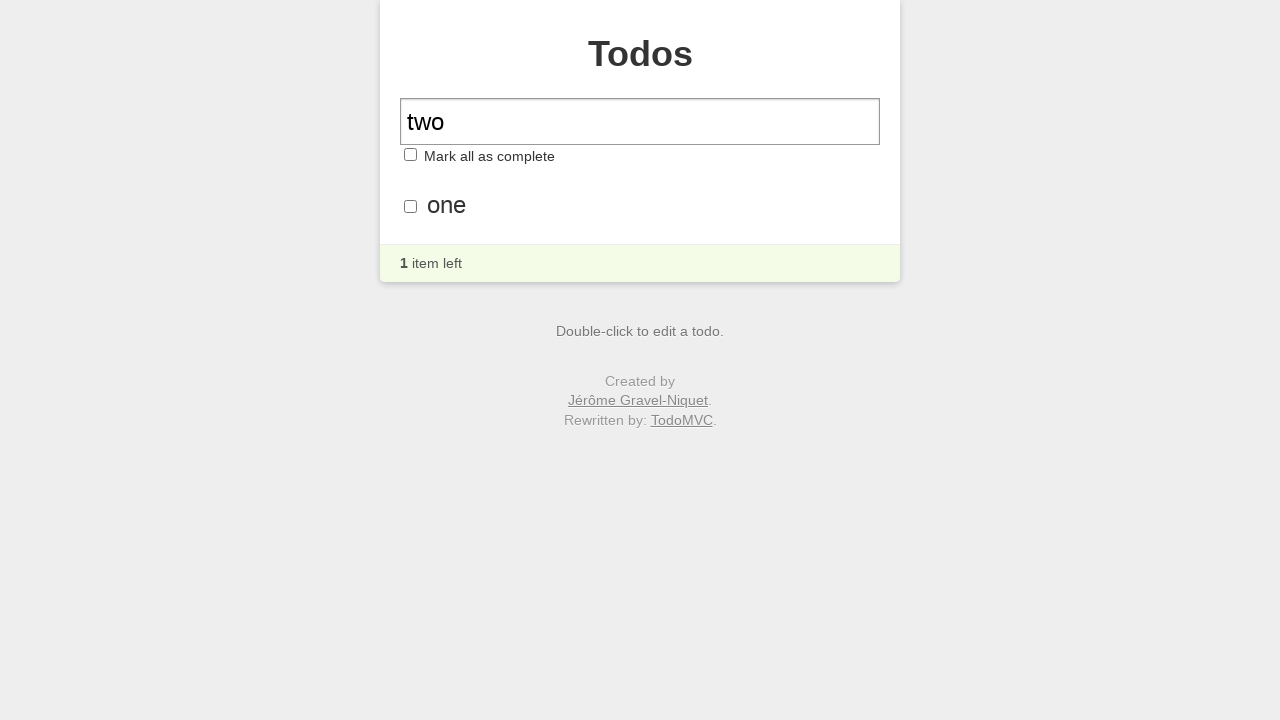

Pressed Enter to add second todo on #new-todo
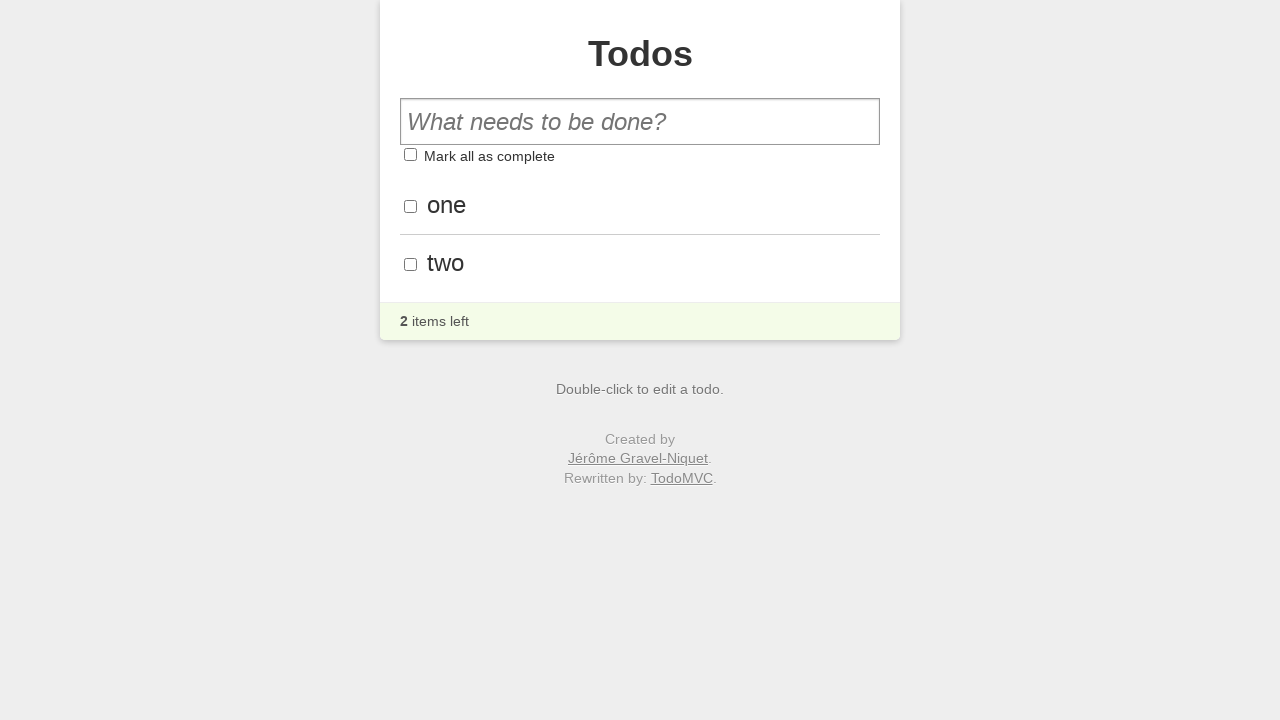

Waited for second todo item to appear in list
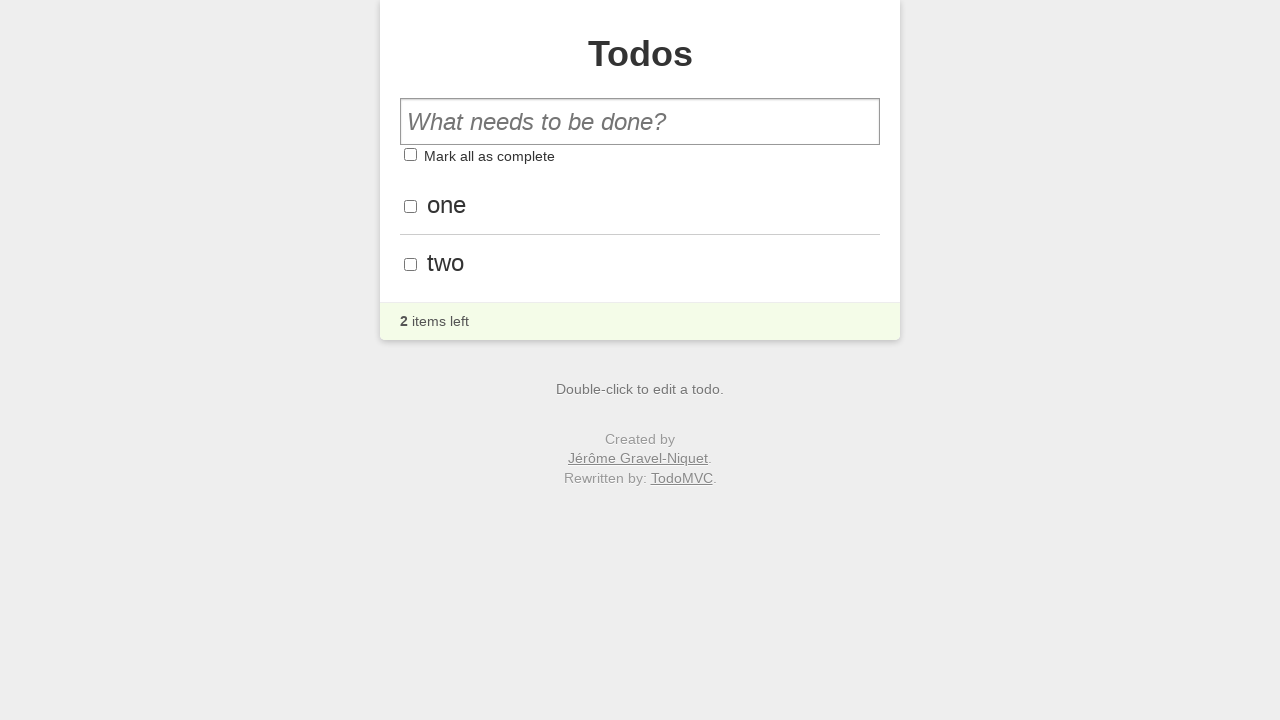

Clicked toggle all button to mark all todos as completed at (410, 155) on #toggle-all
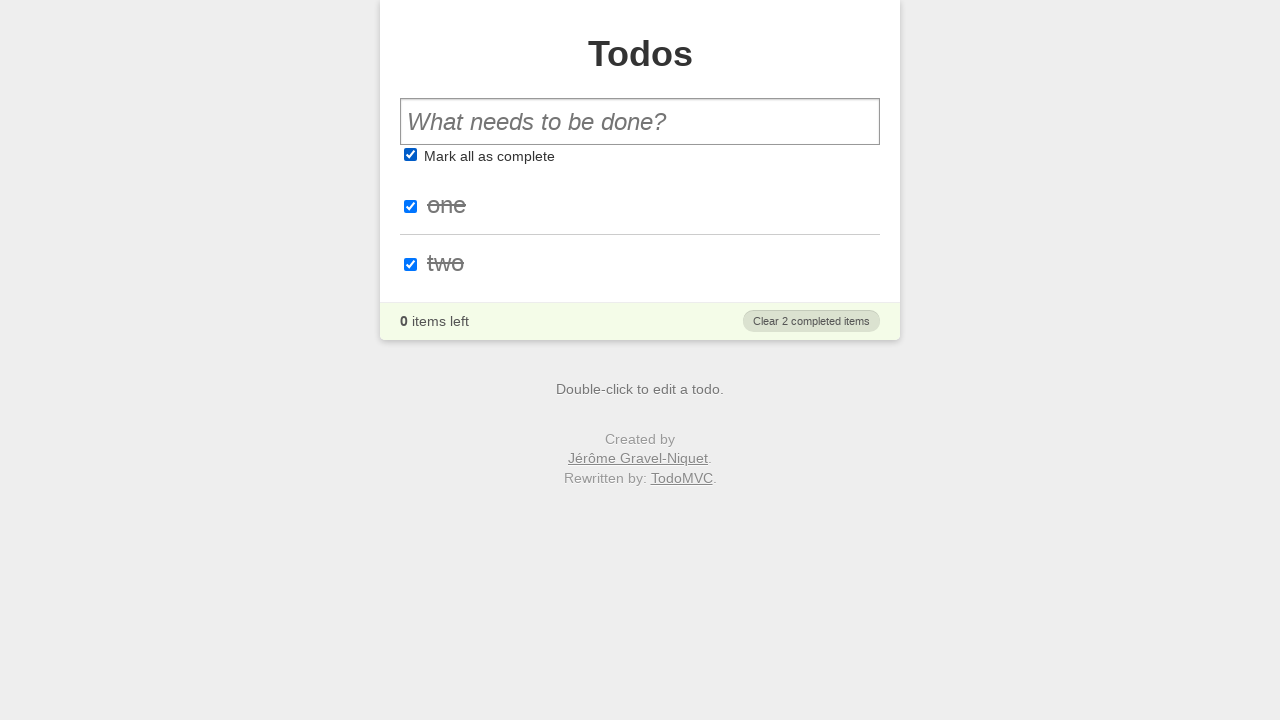

Clicked clear completed button to hide main section and footer at (812, 322) on #clear-completed
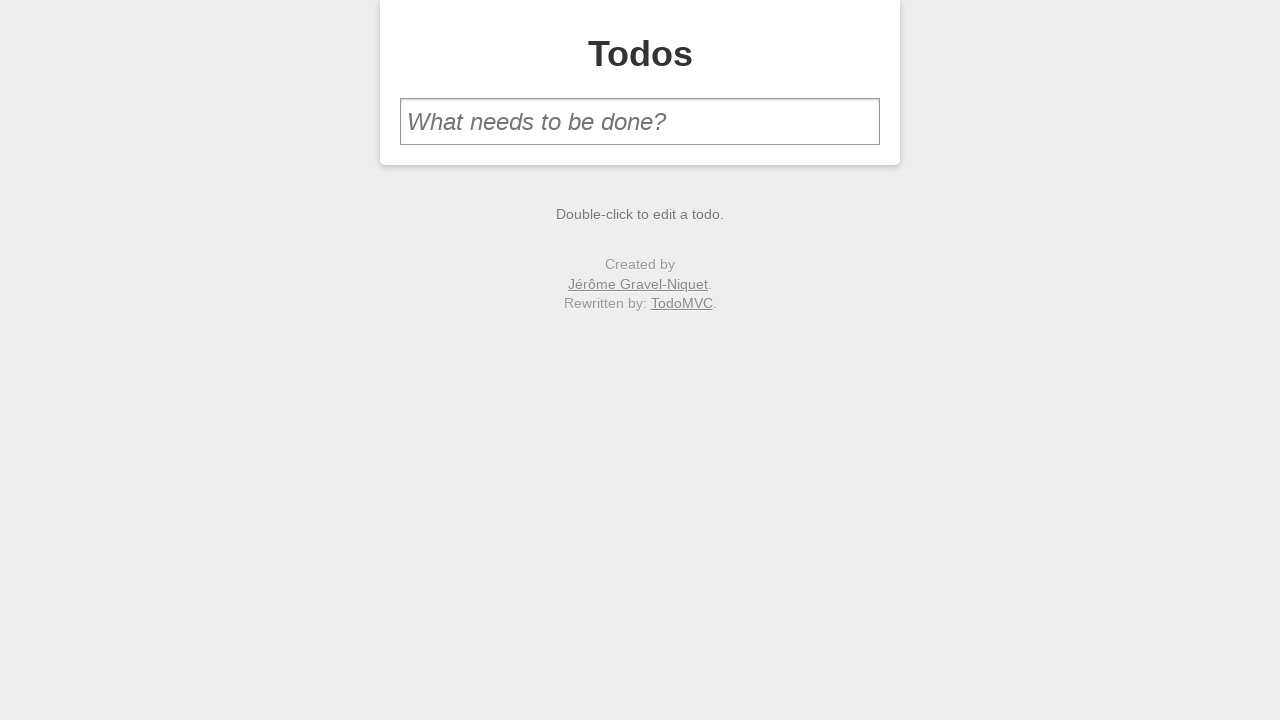

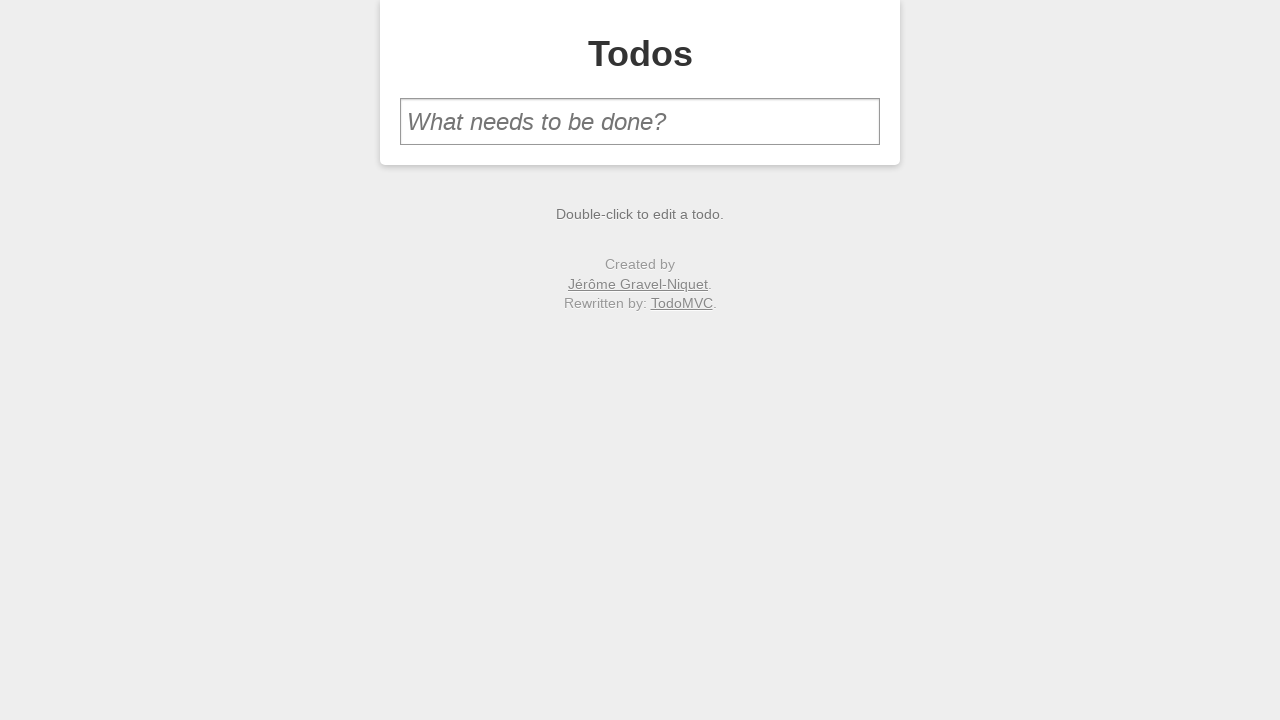